Tests JavaScript alert handling by clicking a button that triggers an alert, reading the alert text, and accepting it

Starting URL: https://the-internet.herokuapp.com/javascript_alerts

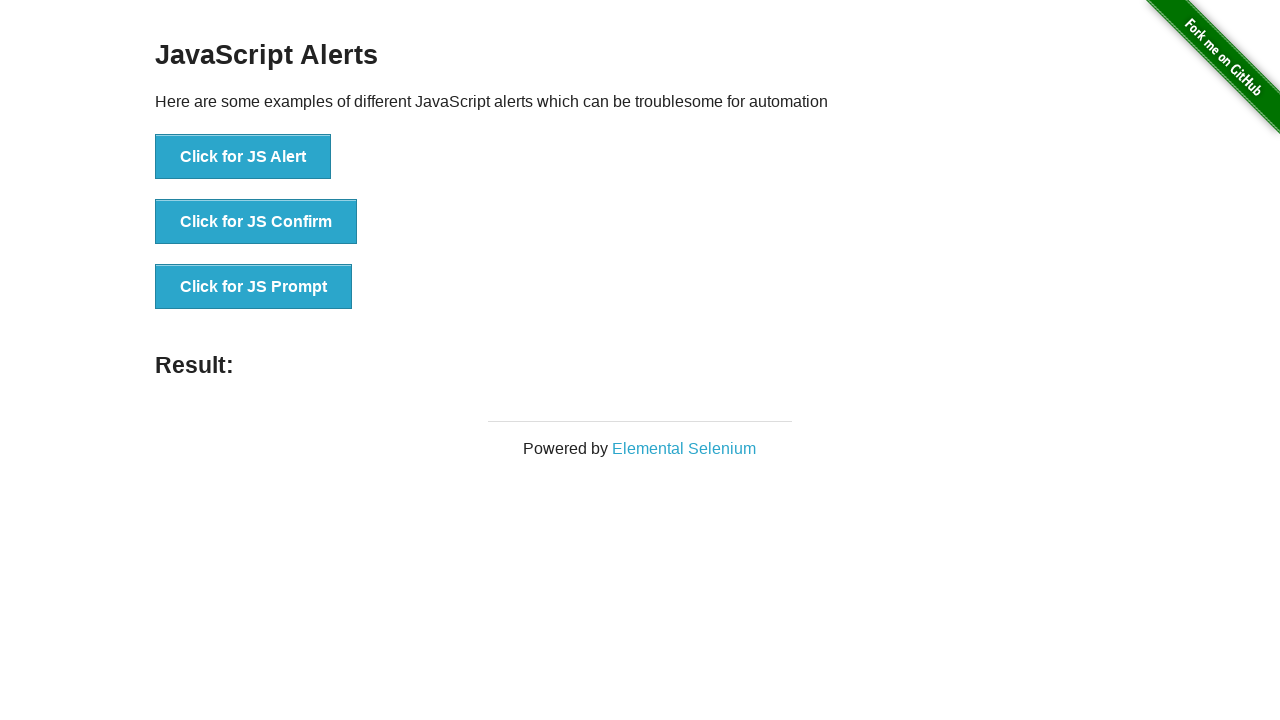

Clicked button to trigger JavaScript alert at (243, 157) on xpath=//button[text()='Click for JS Alert']
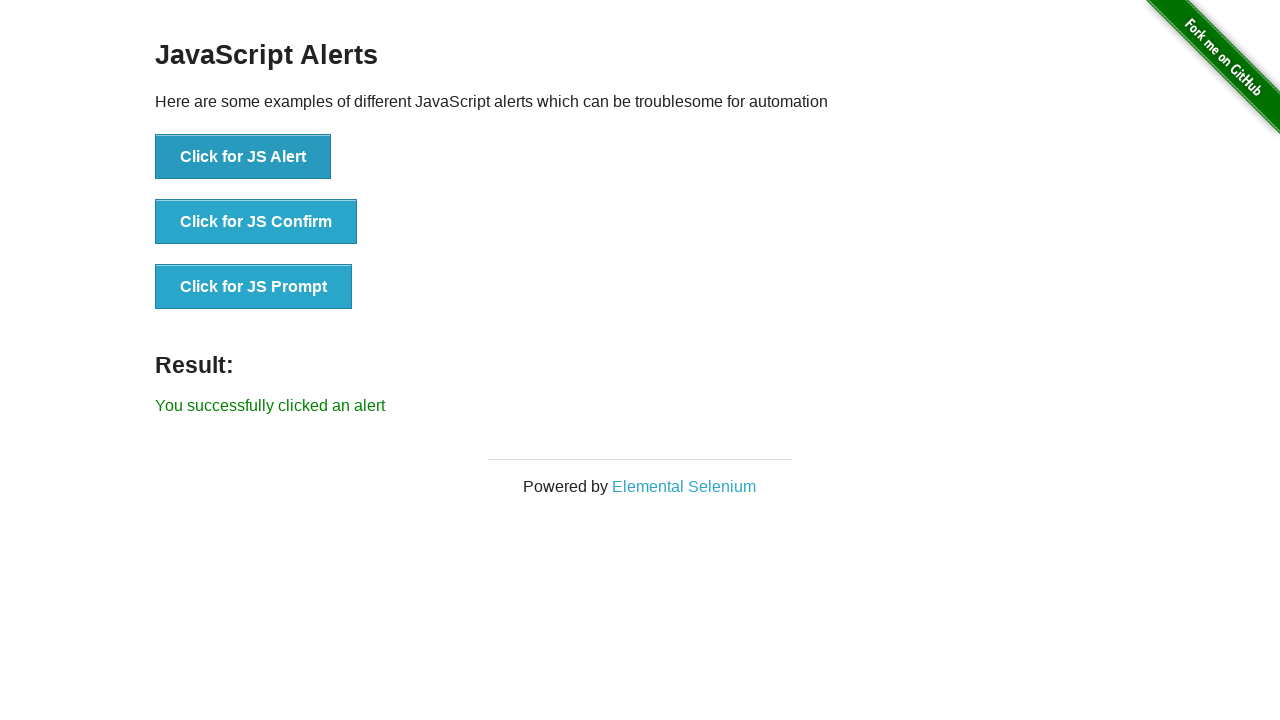

Set up dialog handler to accept alerts
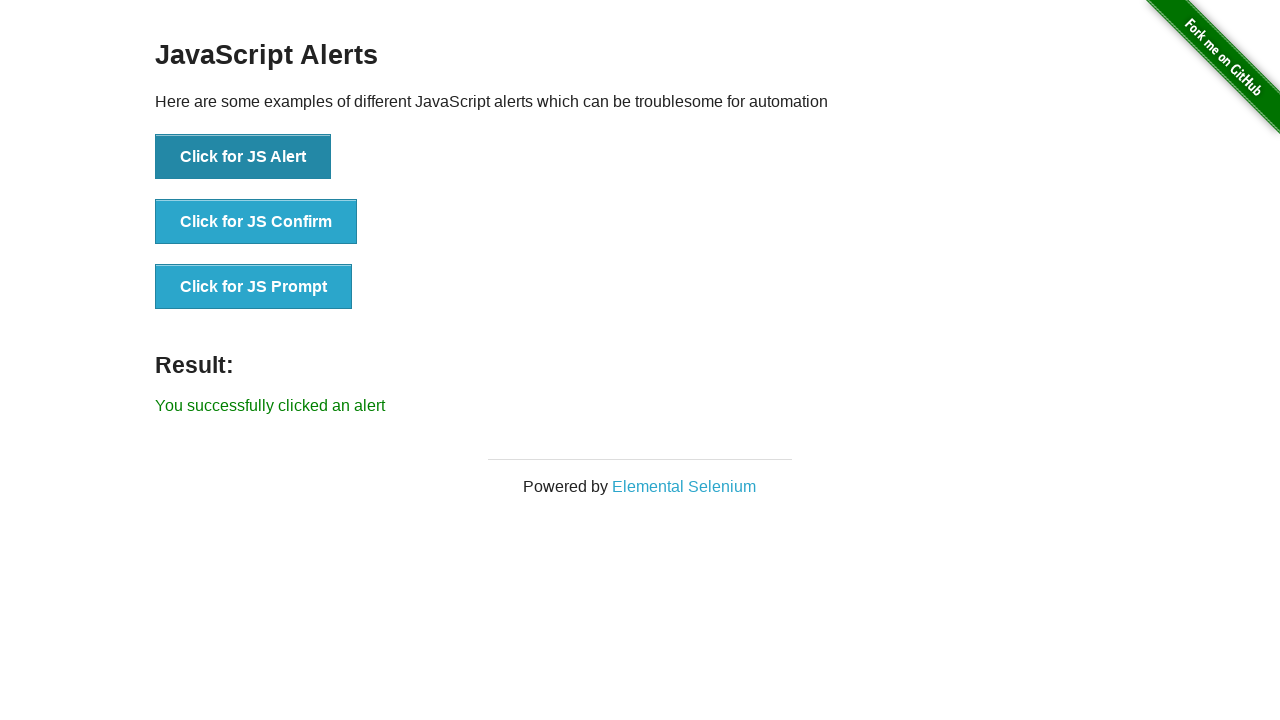

Clicked button to trigger JavaScript alert again at (243, 157) on xpath=//button[text()='Click for JS Alert']
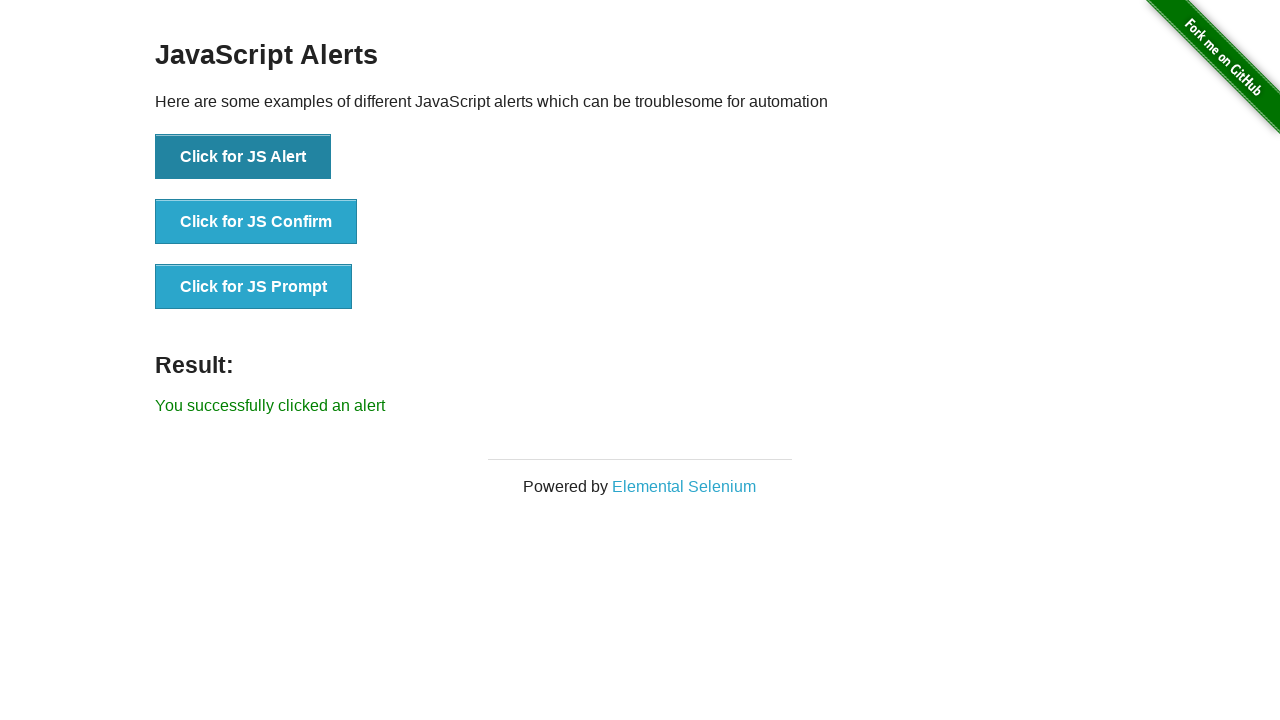

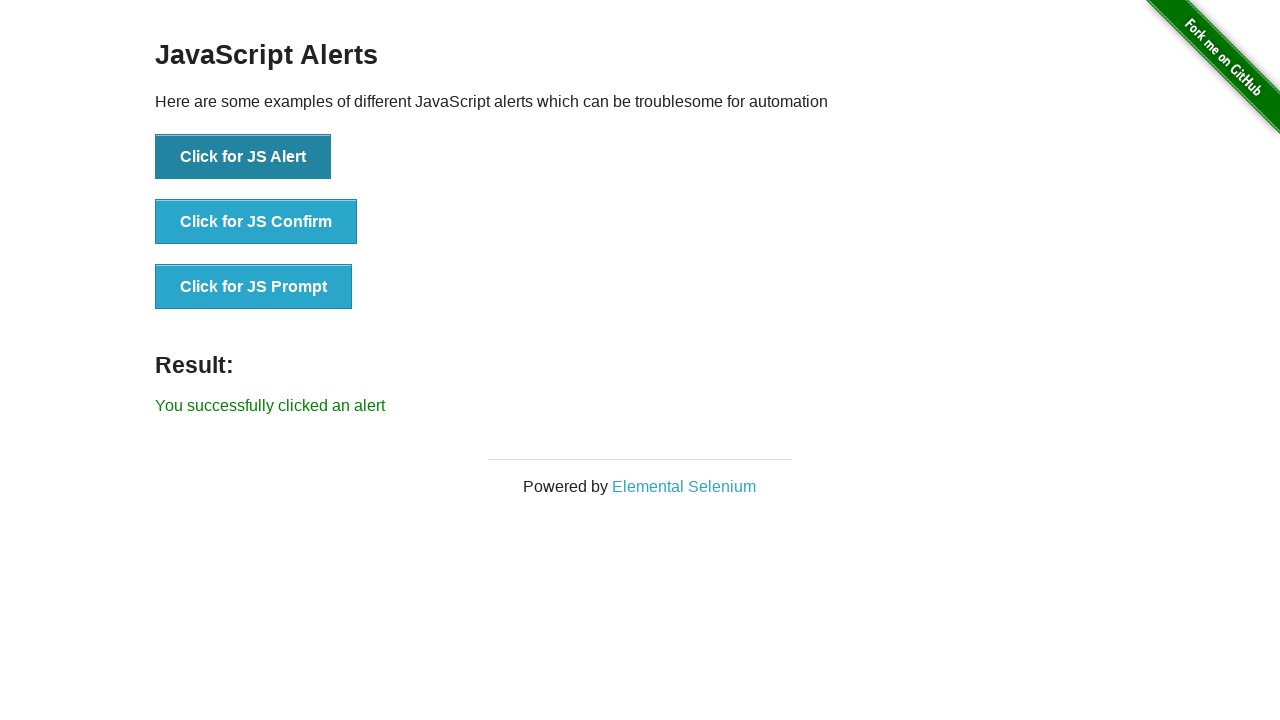